Tests handling of JavaScript confirm alerts by clicking a button that triggers a confirm dialog and dismissing it (clicking Cancel)

Starting URL: https://the-internet.herokuapp.com/javascript_alerts

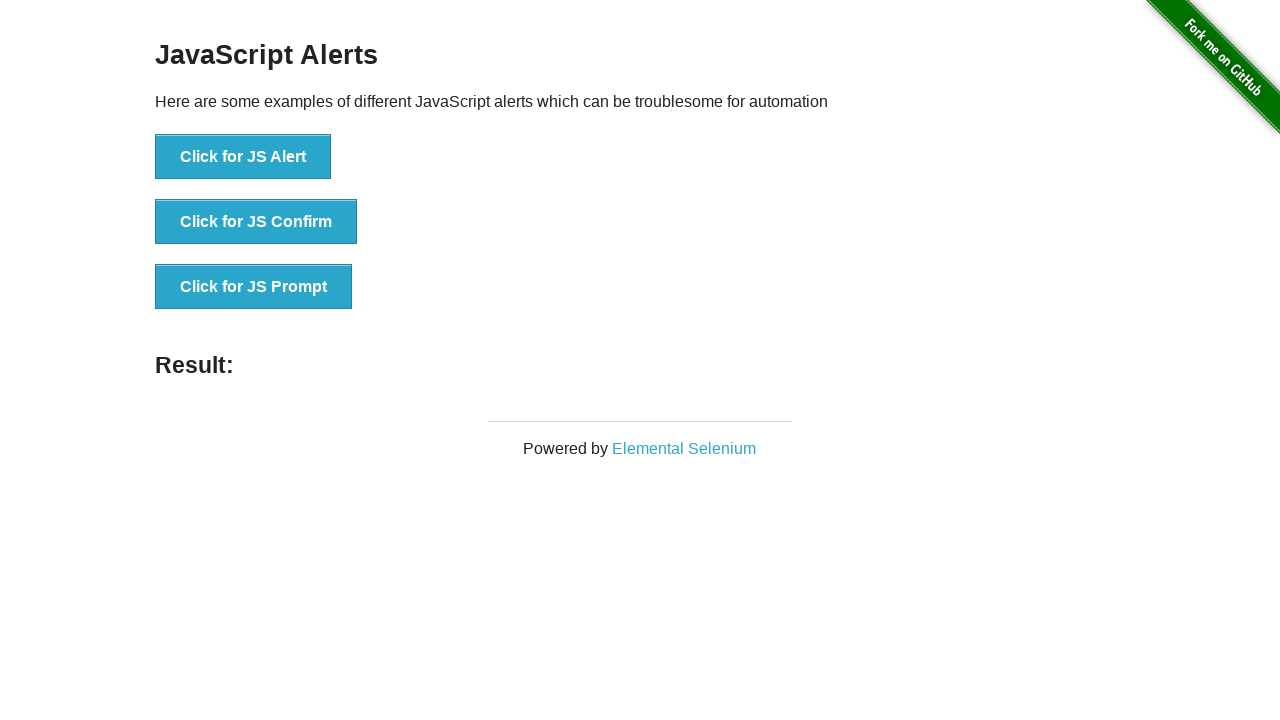

Set up dialog handler to dismiss confirm alerts
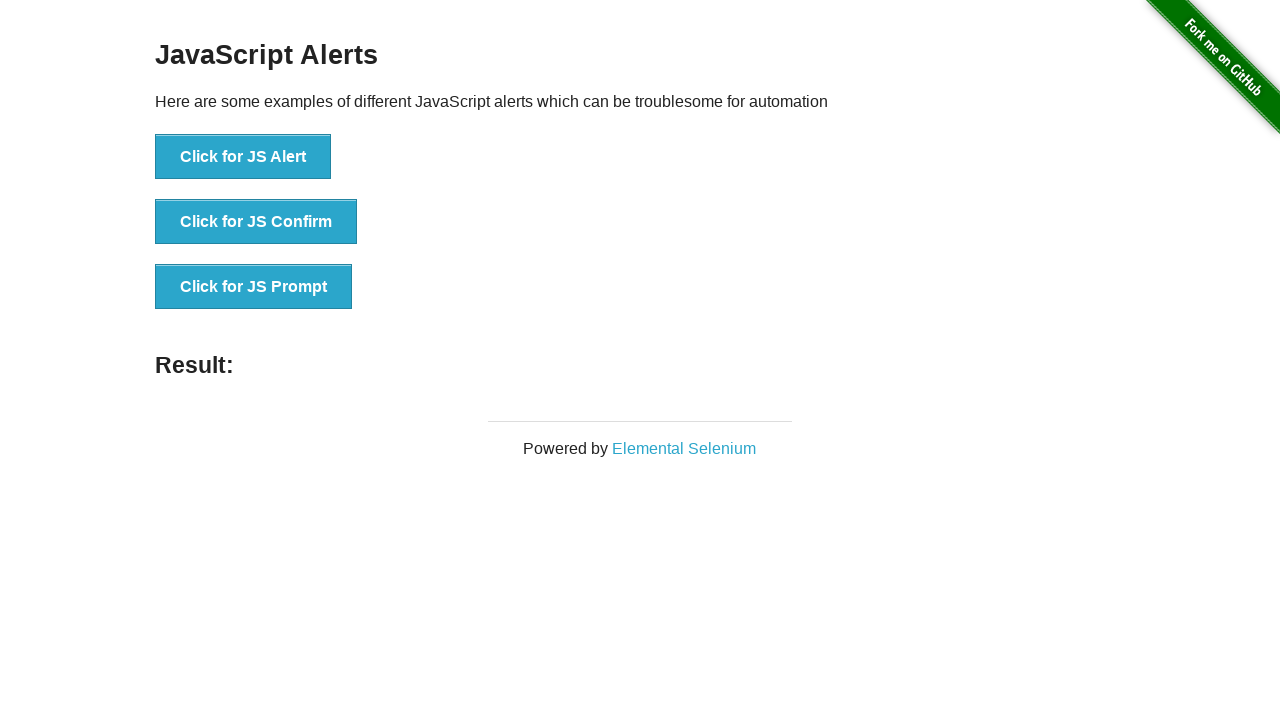

Clicked button to trigger confirm alert dialog at (256, 222) on button[onclick="jsConfirm()"]
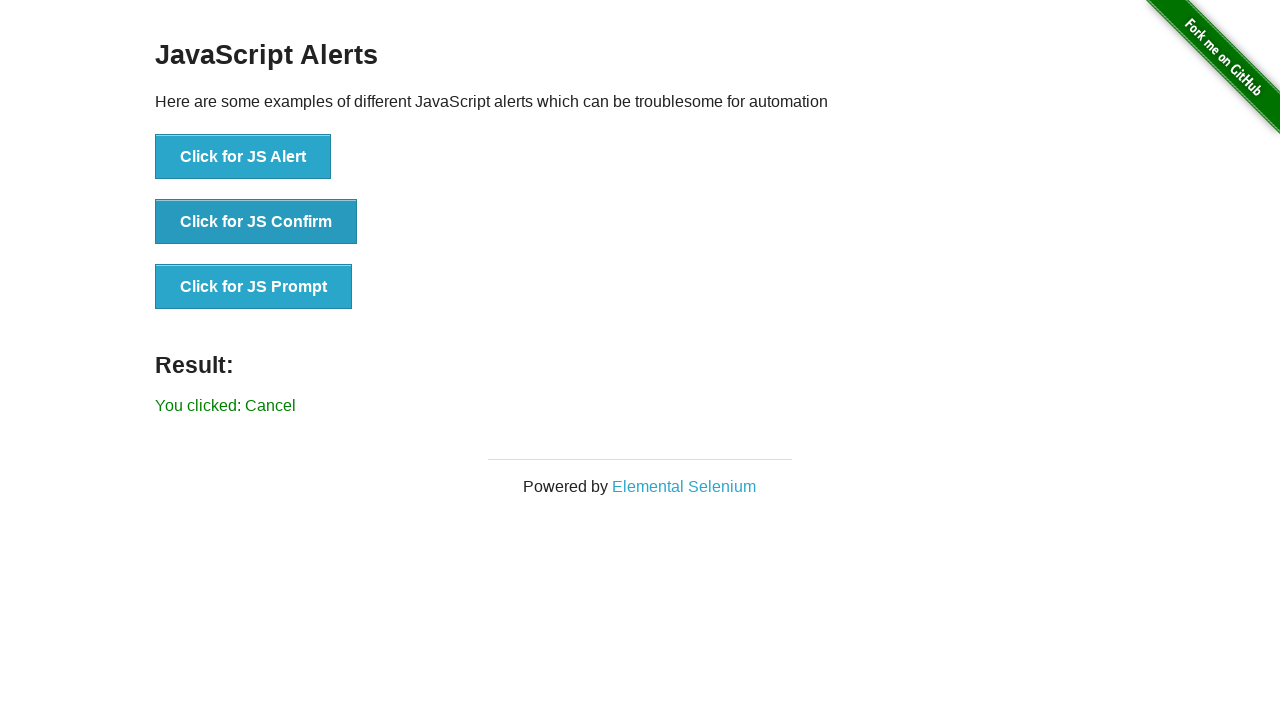

Result element loaded after dismissing confirm alert
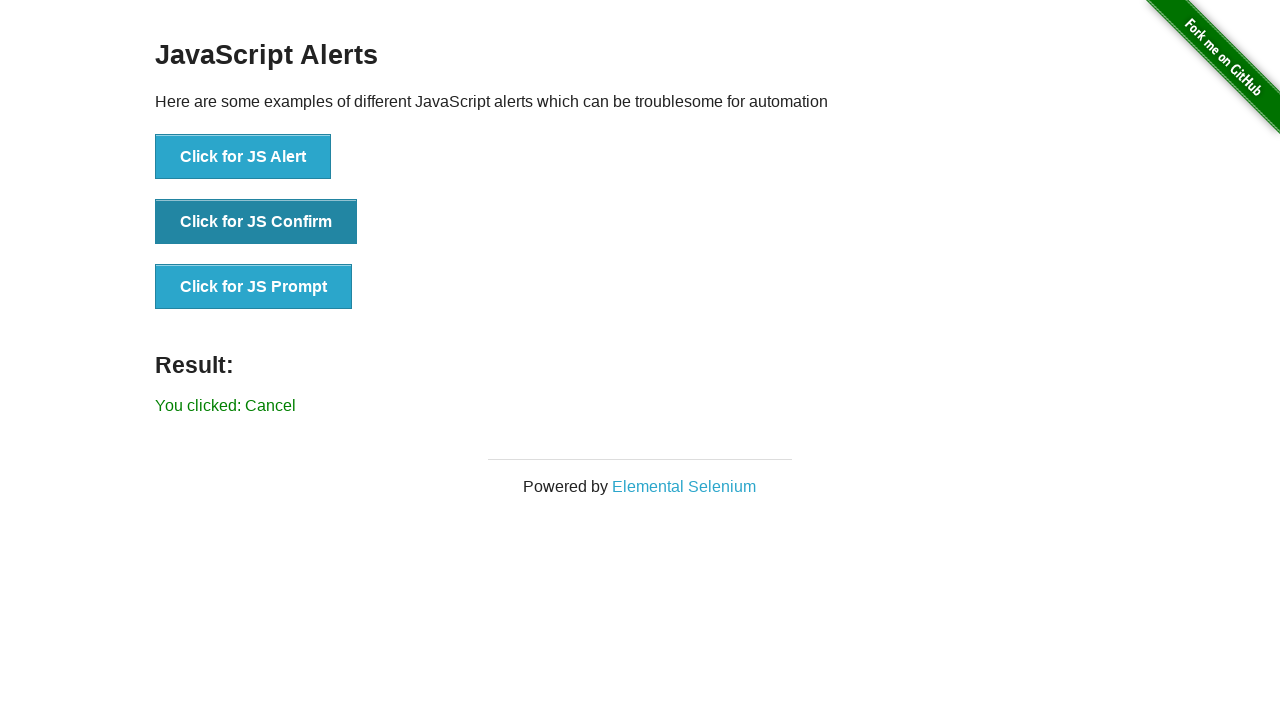

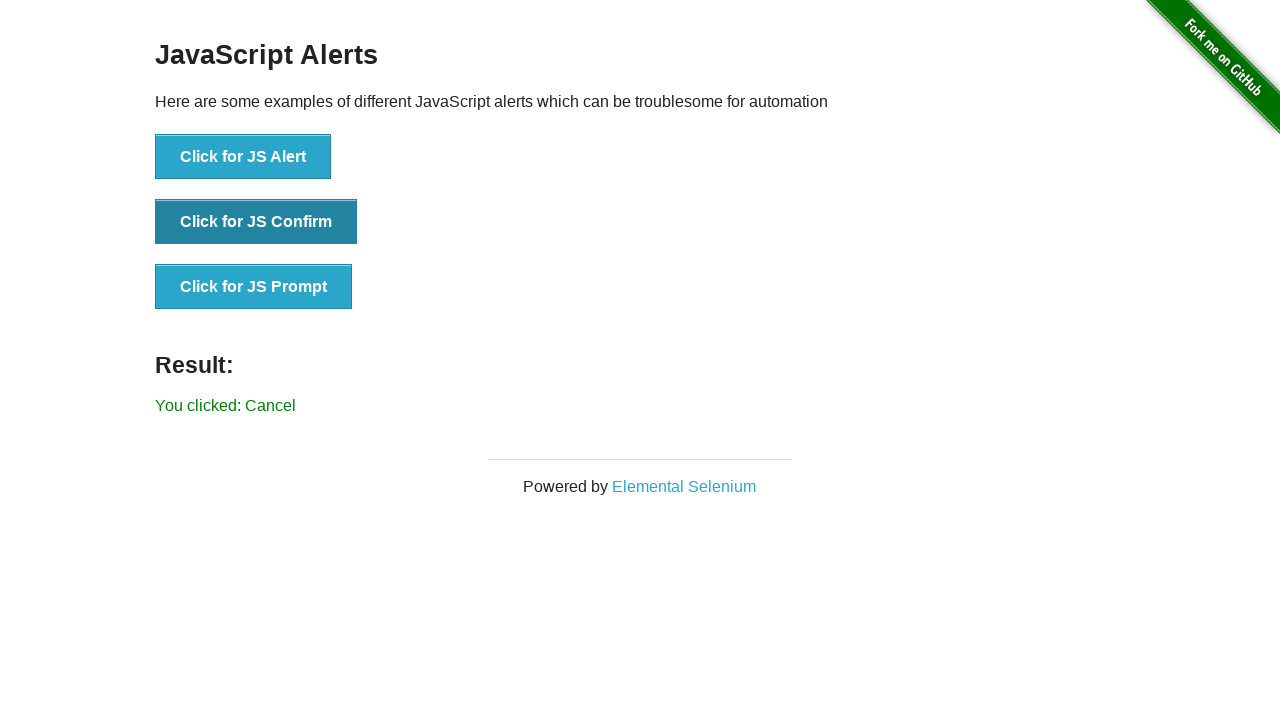